Navigates to a test automation practice blog and resizes the browser window to specific dimensions

Starting URL: https://testautomationpractice.blogspot.com/

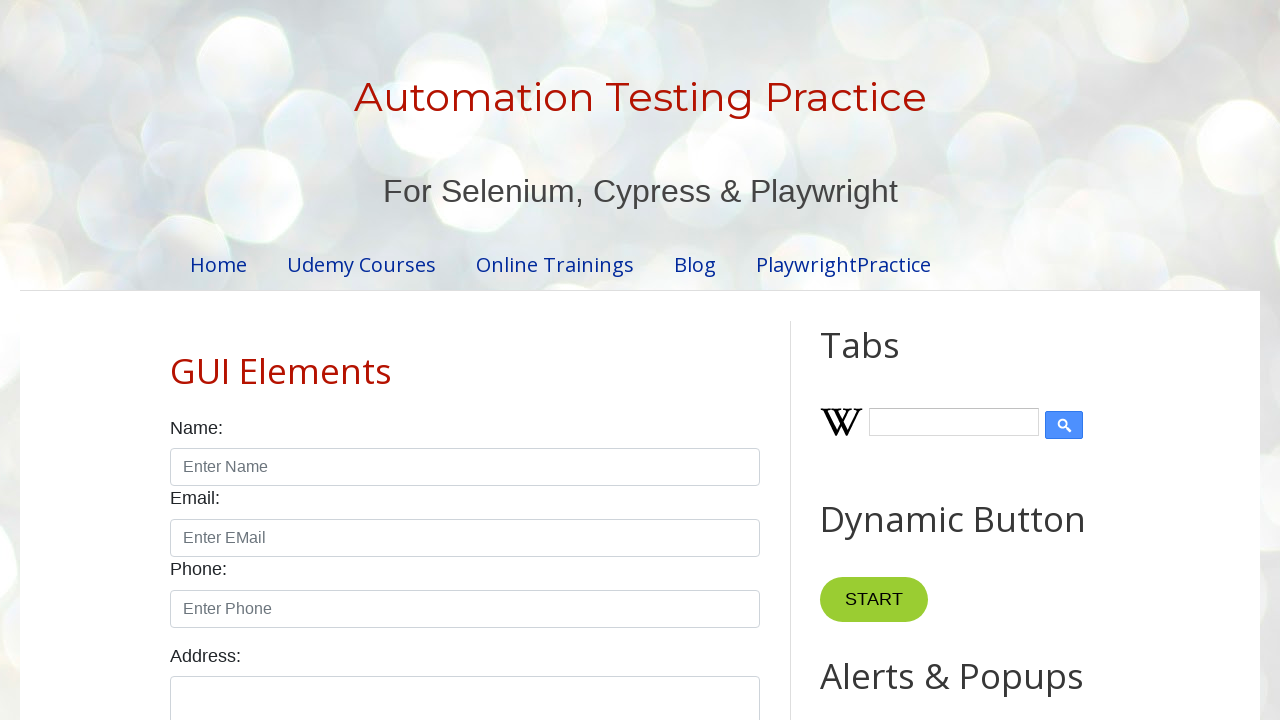

Navigated to test automation practice blog
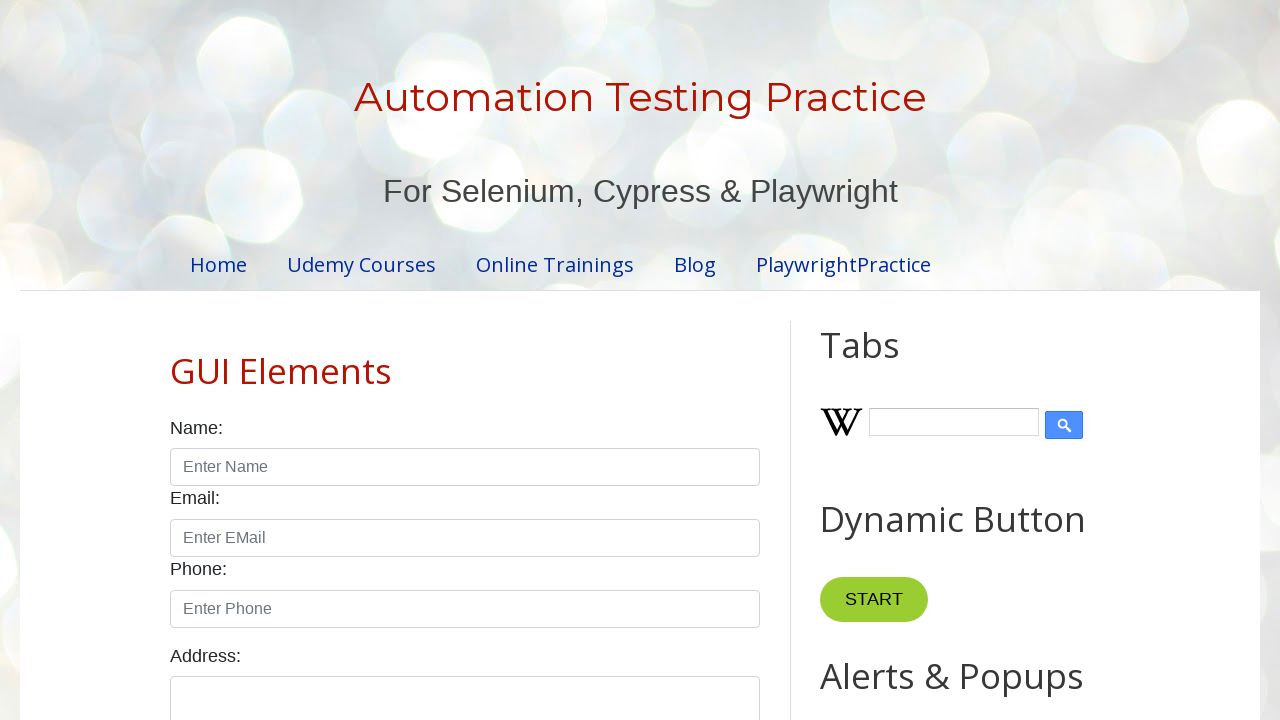

Resized browser window to 300x550 pixels
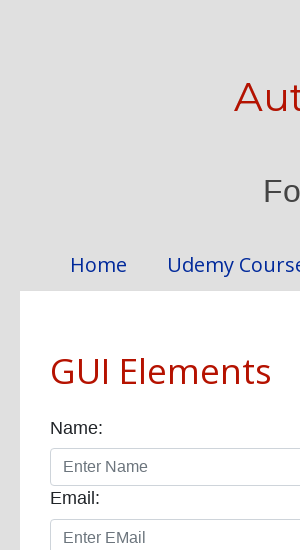

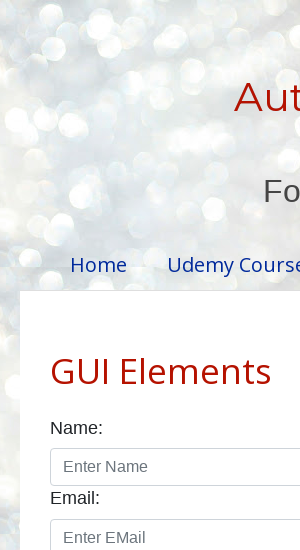